Navigates to tips page and clicks on "Get Involved" link, then verifies the Community heading is displayed

Starting URL: https://elementalselenium.com/

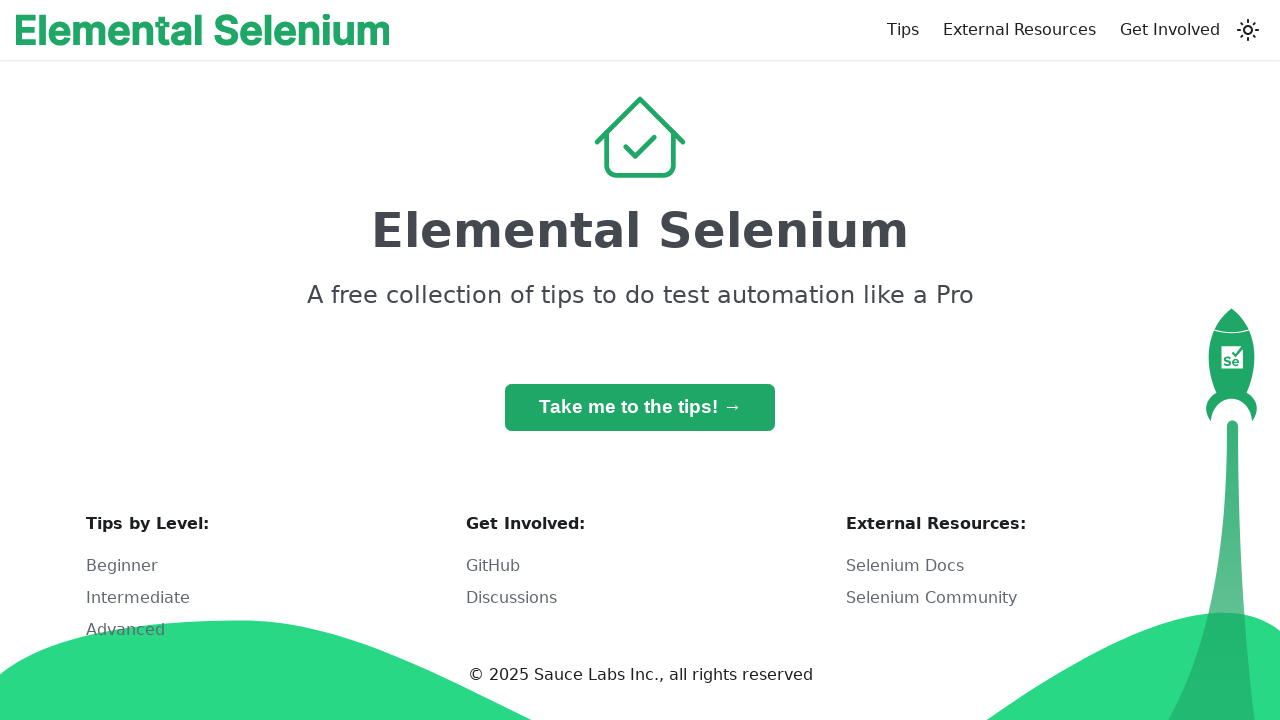

Navigated to Elemental Selenium homepage
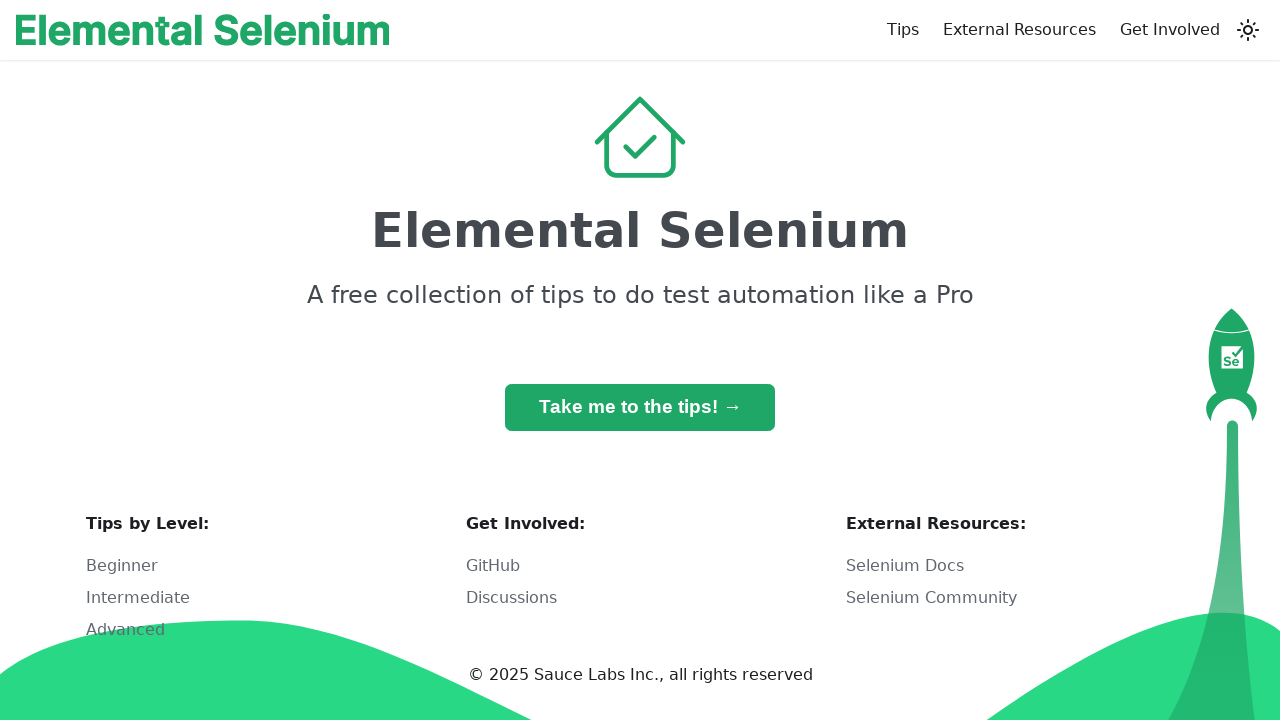

Clicked 'Take me to the tips!' button at (640, 407) on xpath=//button[text()='Take me to the tips! ']
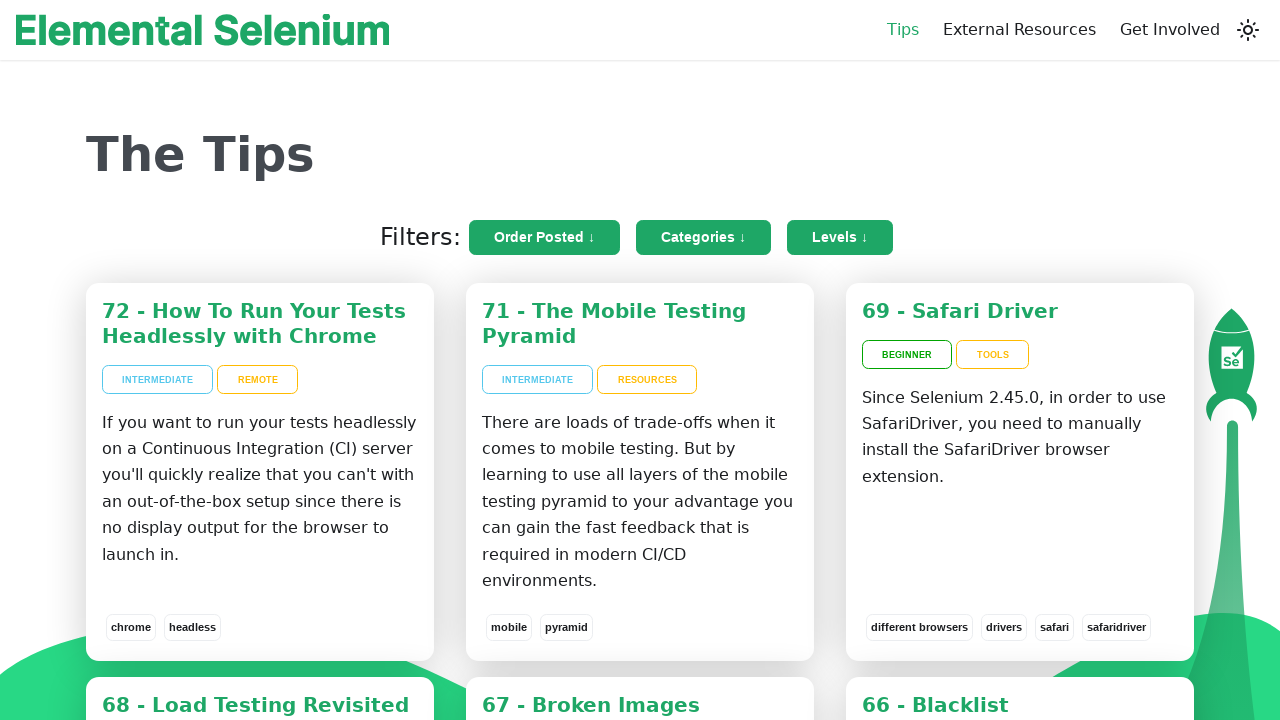

Tips page loaded and 'Get Involved' link is visible
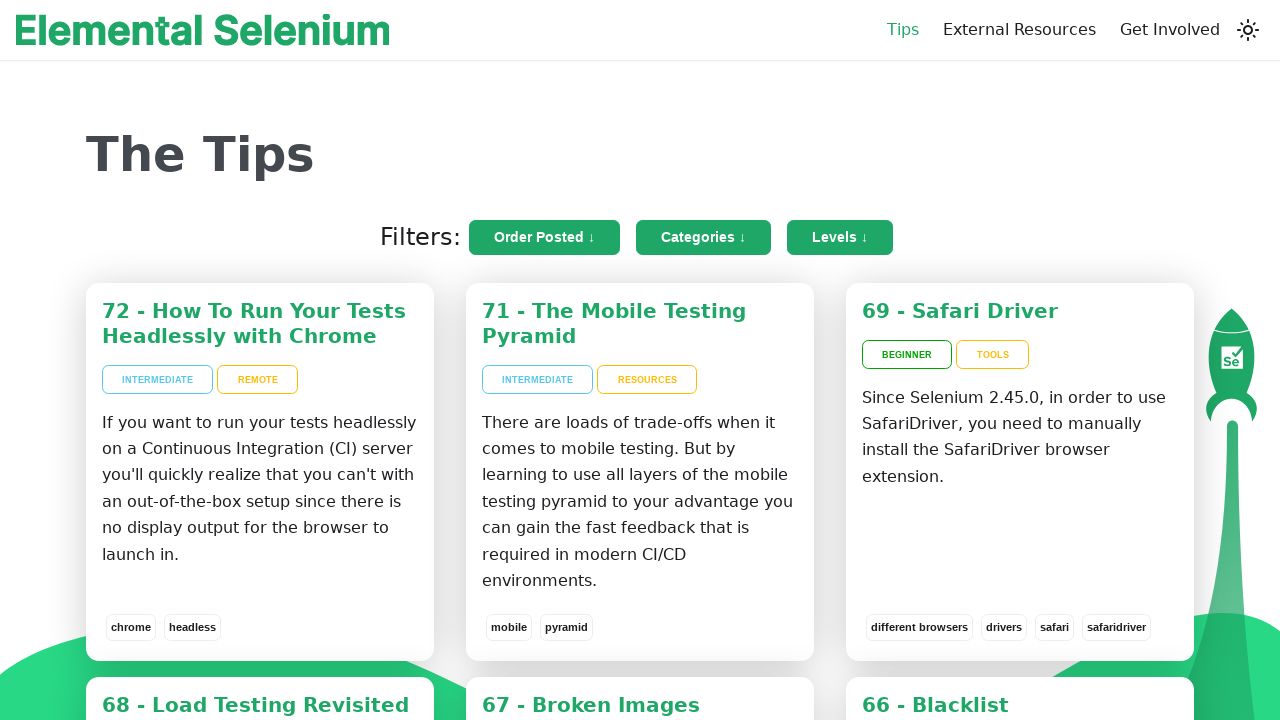

Clicked 'Get Involved' link at (1170, 30) on xpath=//a[text()='Get Involved']
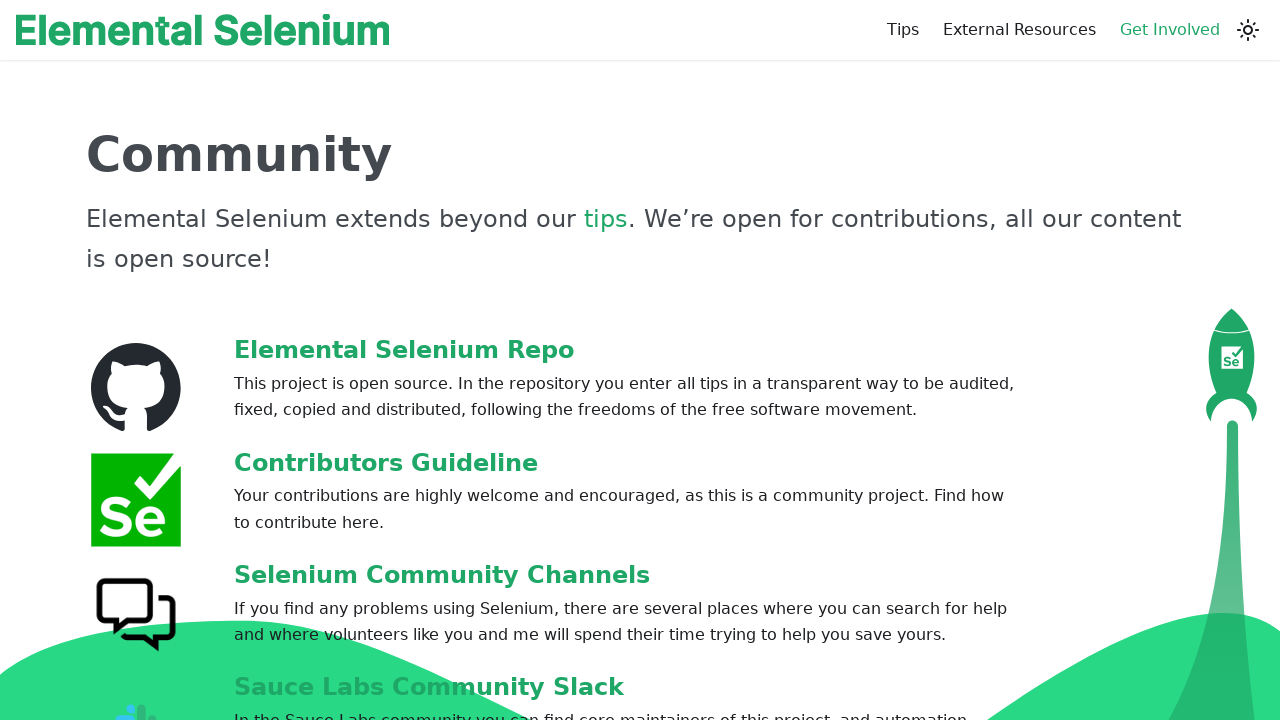

Community heading is displayed, test passed
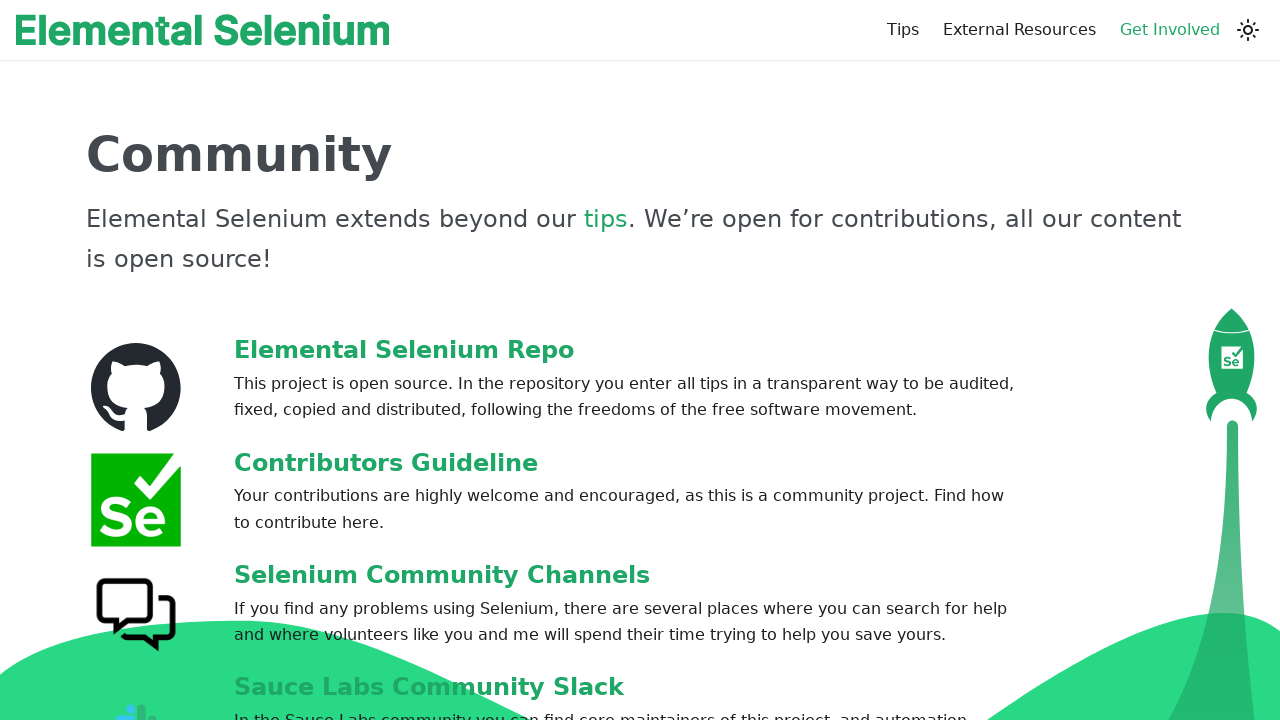

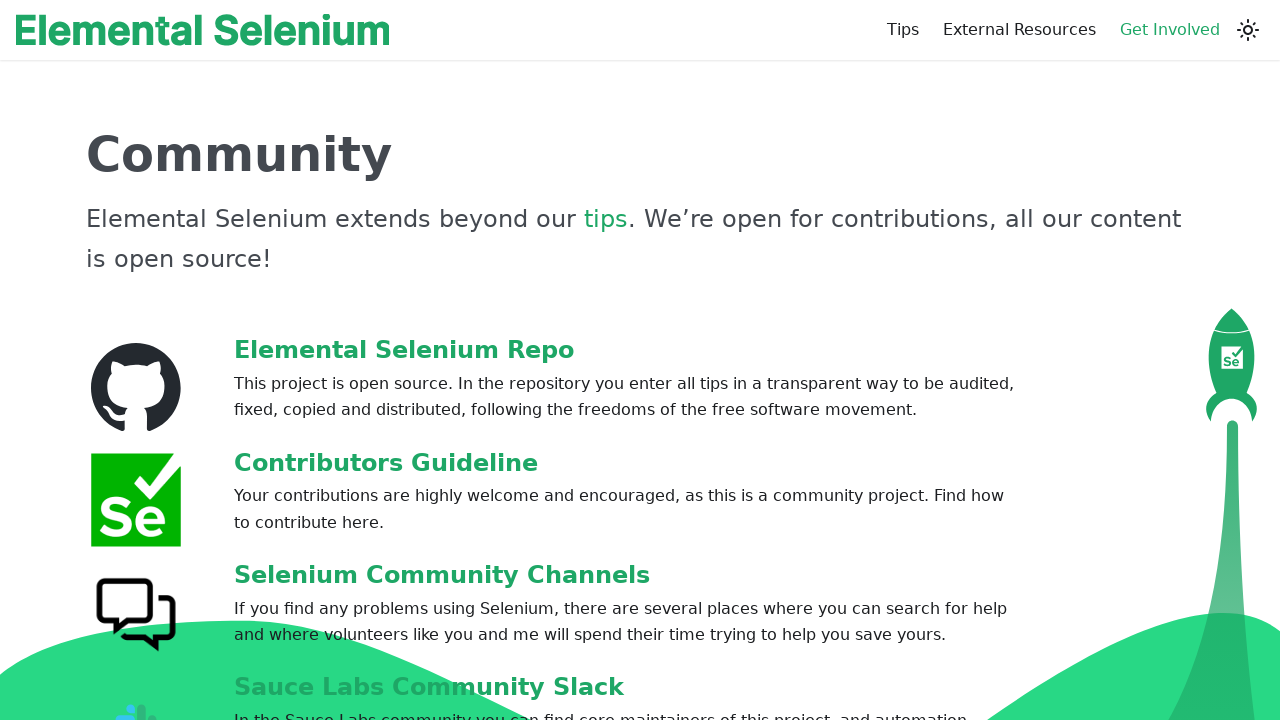